Tests that todo data persists after page reload

Starting URL: https://demo.playwright.dev/todomvc

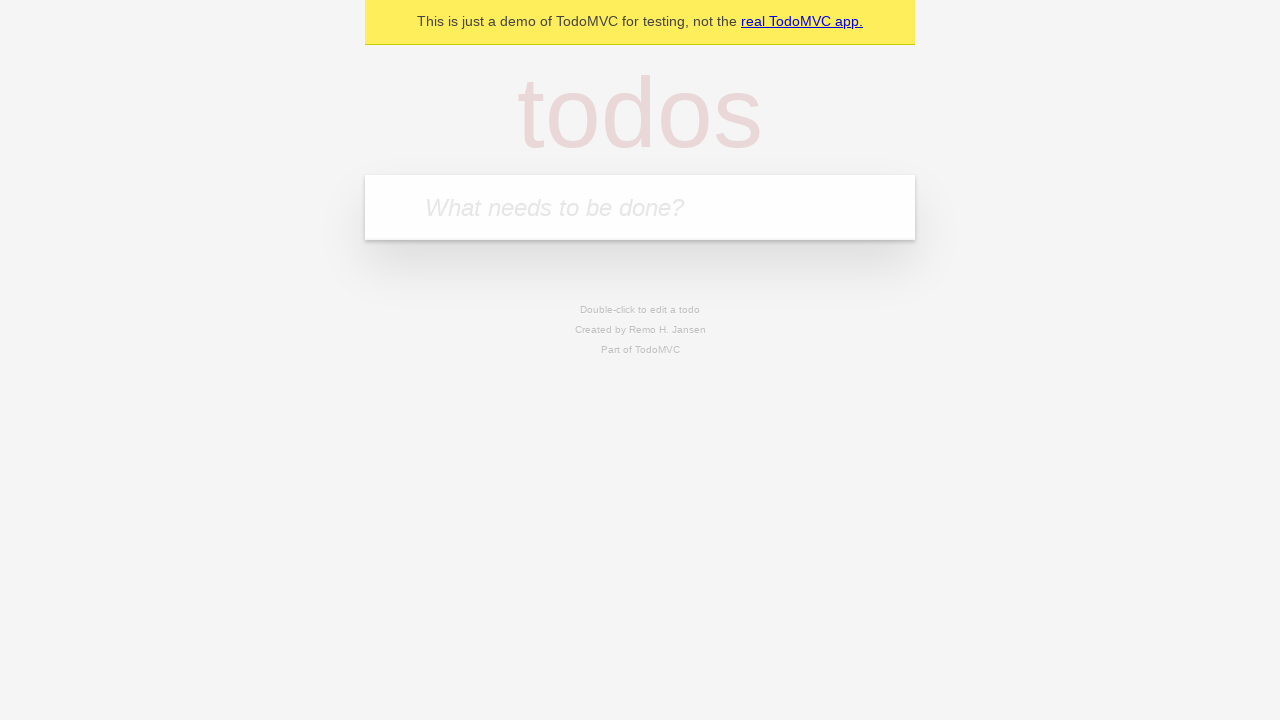

Filled todo input with 'buy some cheese' on internal:attr=[placeholder="What needs to be done?"i]
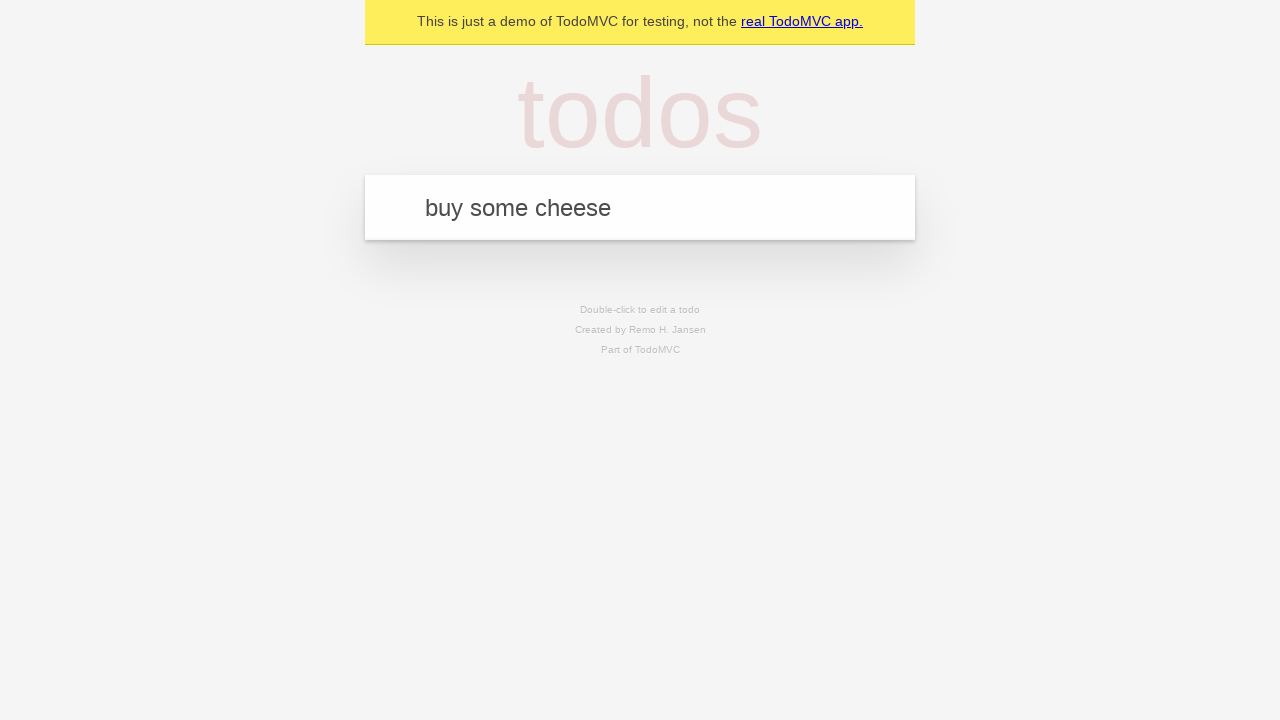

Pressed Enter to create first todo on internal:attr=[placeholder="What needs to be done?"i]
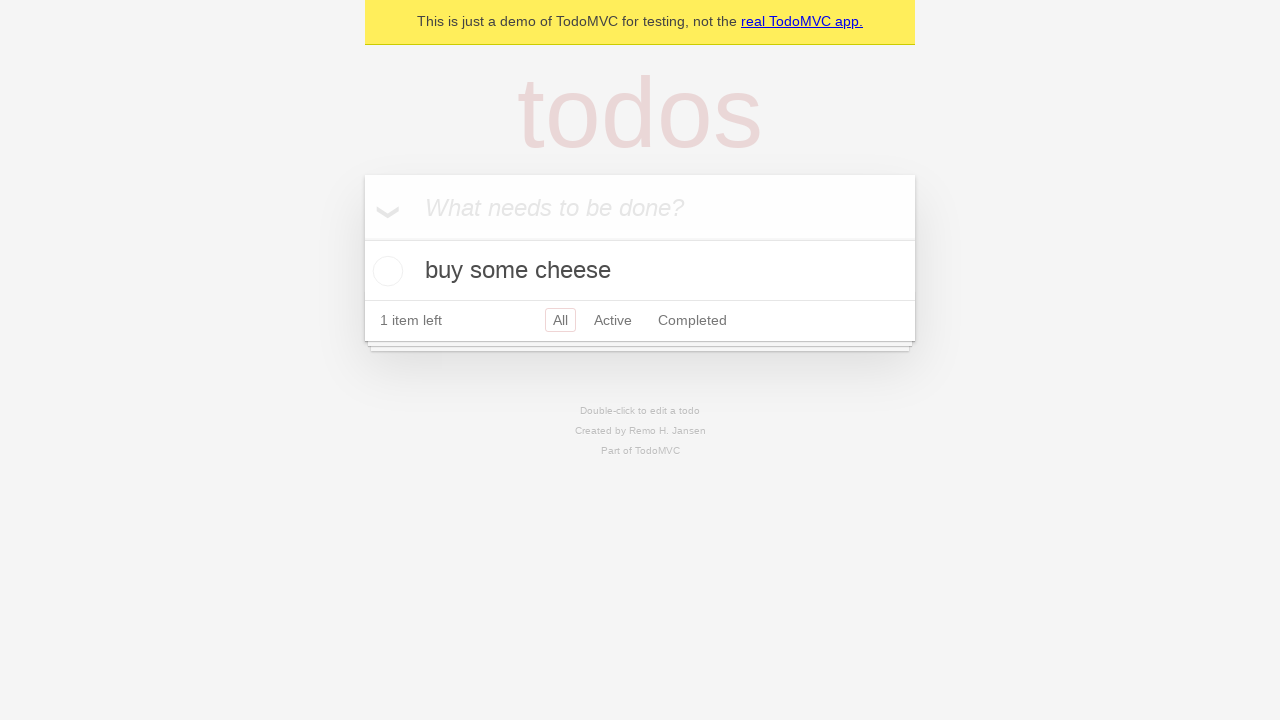

Filled todo input with 'feed the cat' on internal:attr=[placeholder="What needs to be done?"i]
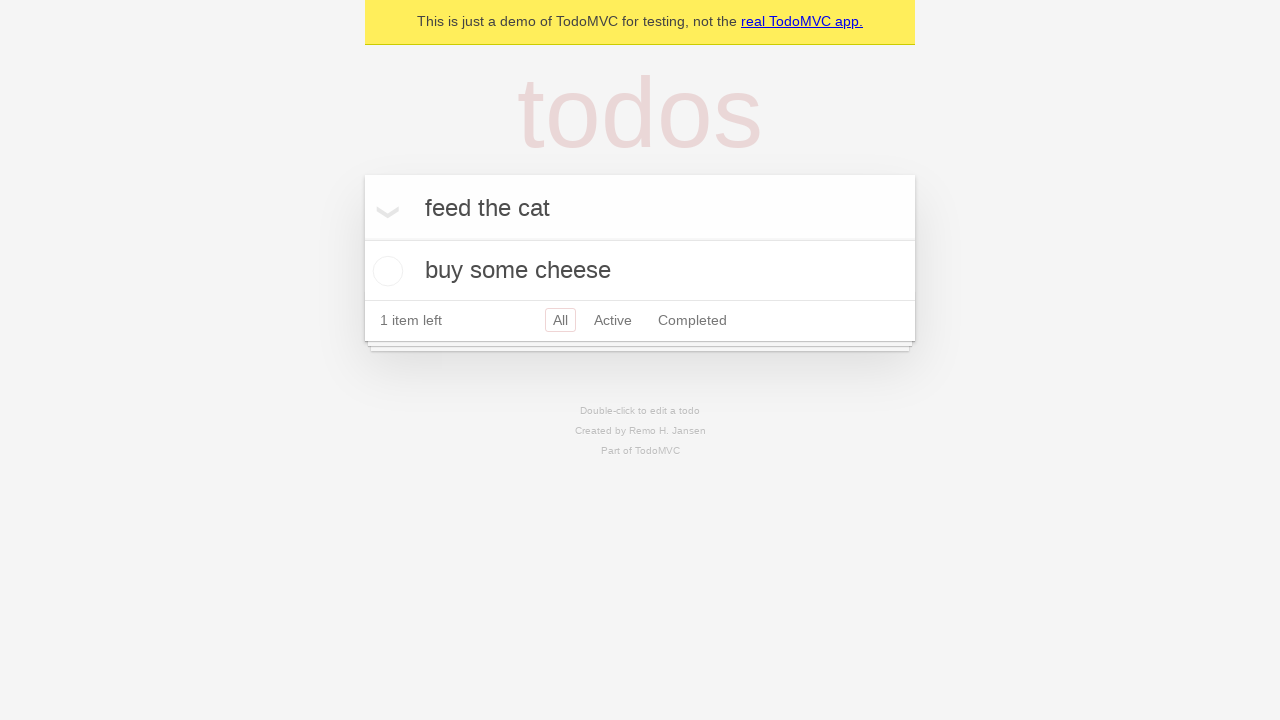

Pressed Enter to create second todo on internal:attr=[placeholder="What needs to be done?"i]
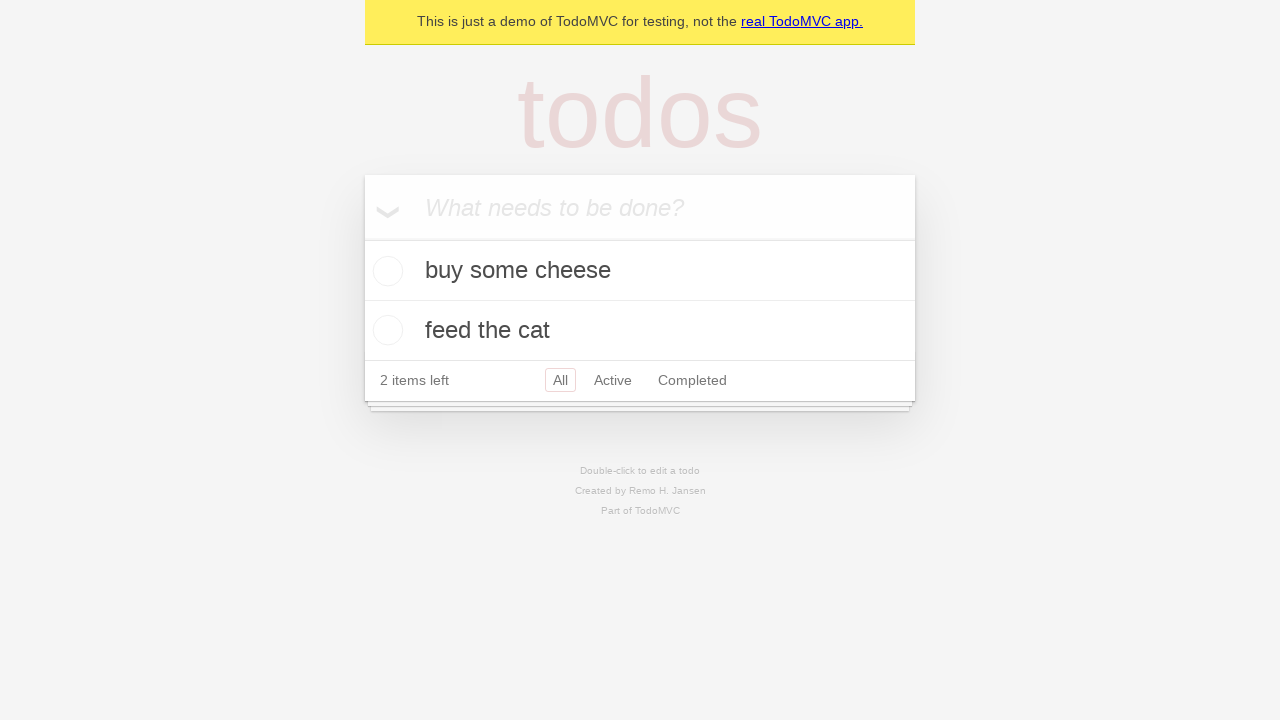

Checked checkbox for first todo at (385, 271) on internal:testid=[data-testid="todo-item"s] >> nth=0 >> internal:role=checkbox
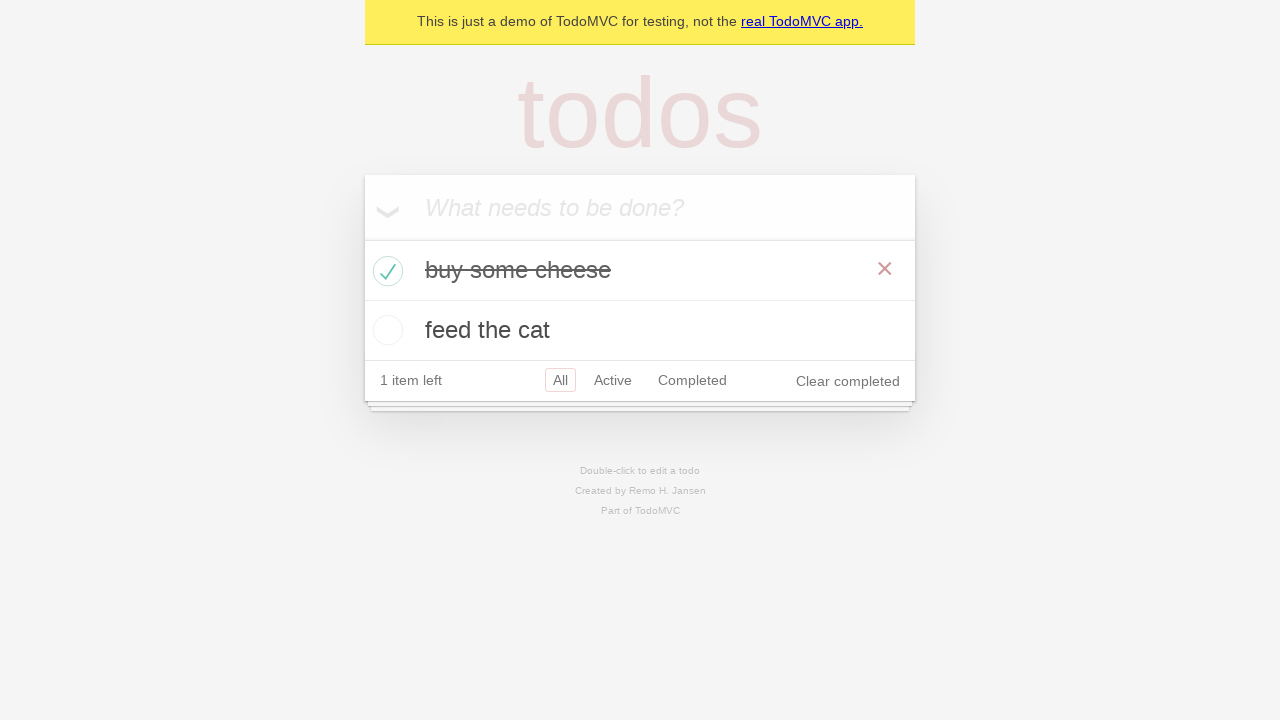

Reloaded the page to test data persistence
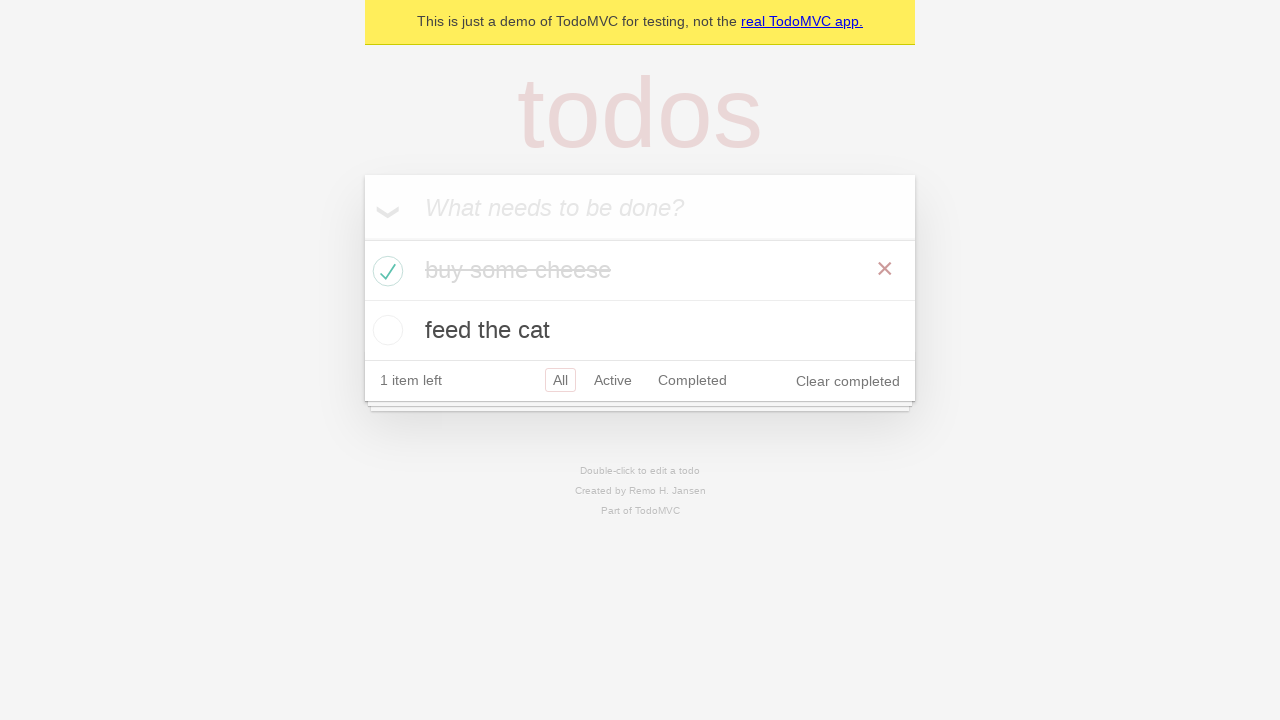

Verified todos loaded after page reload
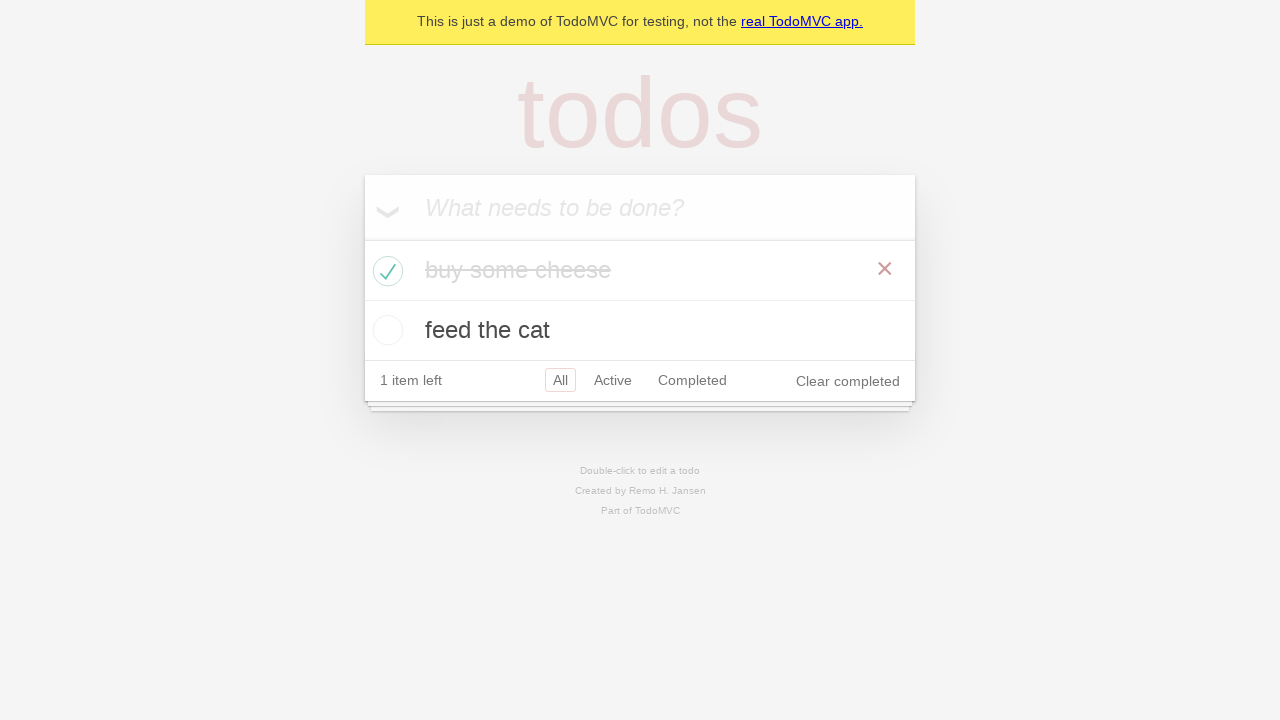

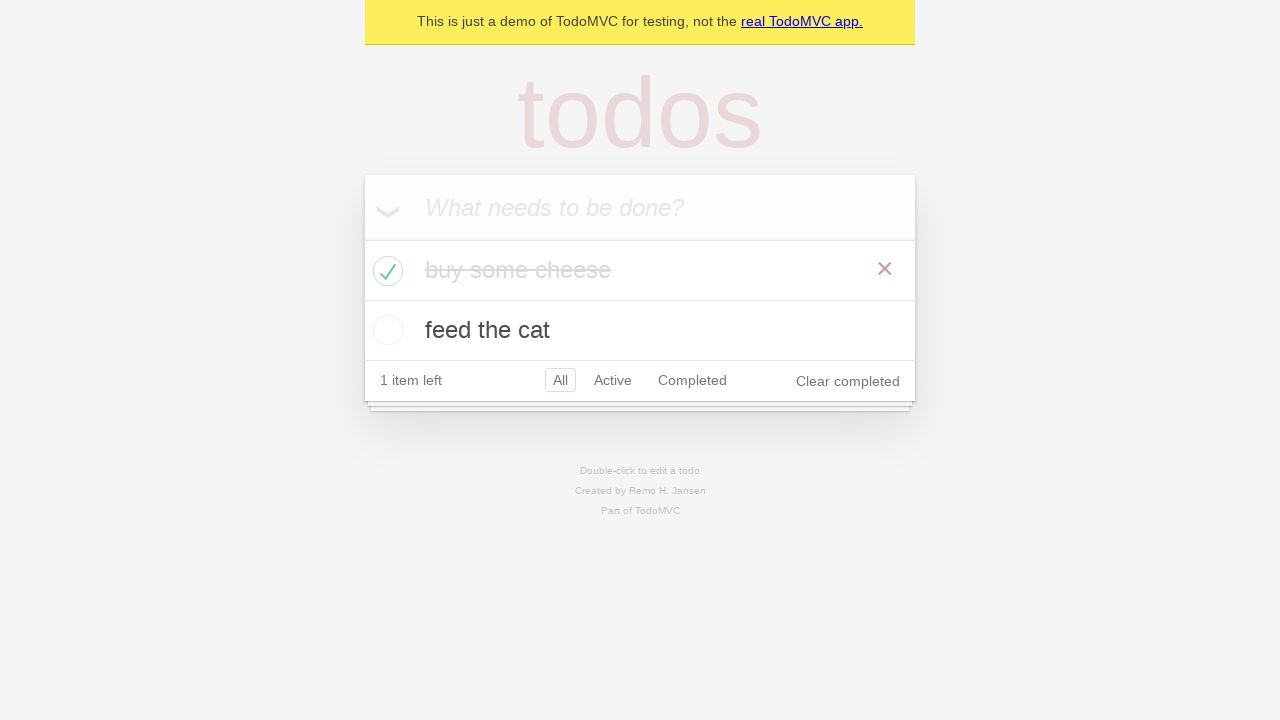